Tests the calculator's subtract operation by entering two numbers and verifying the result

Starting URL: https://testsheepnz.github.io/BasicCalculator.html

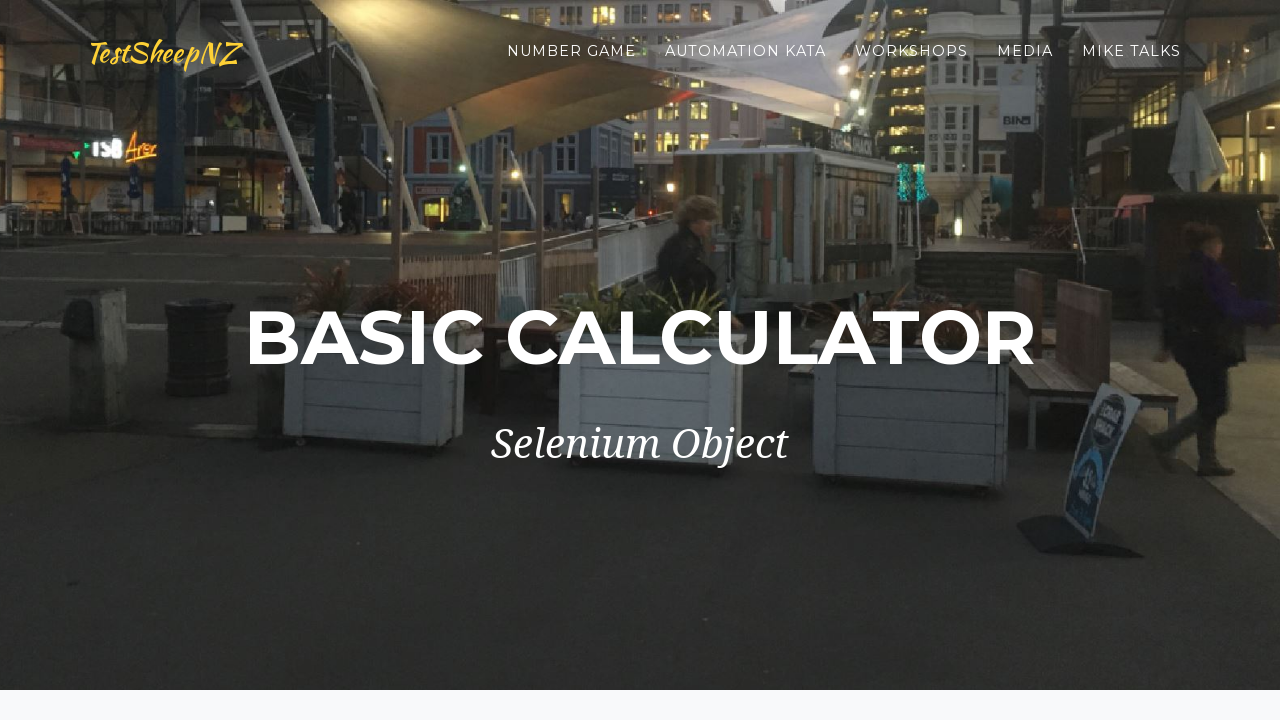

Scrolled to bottom of page
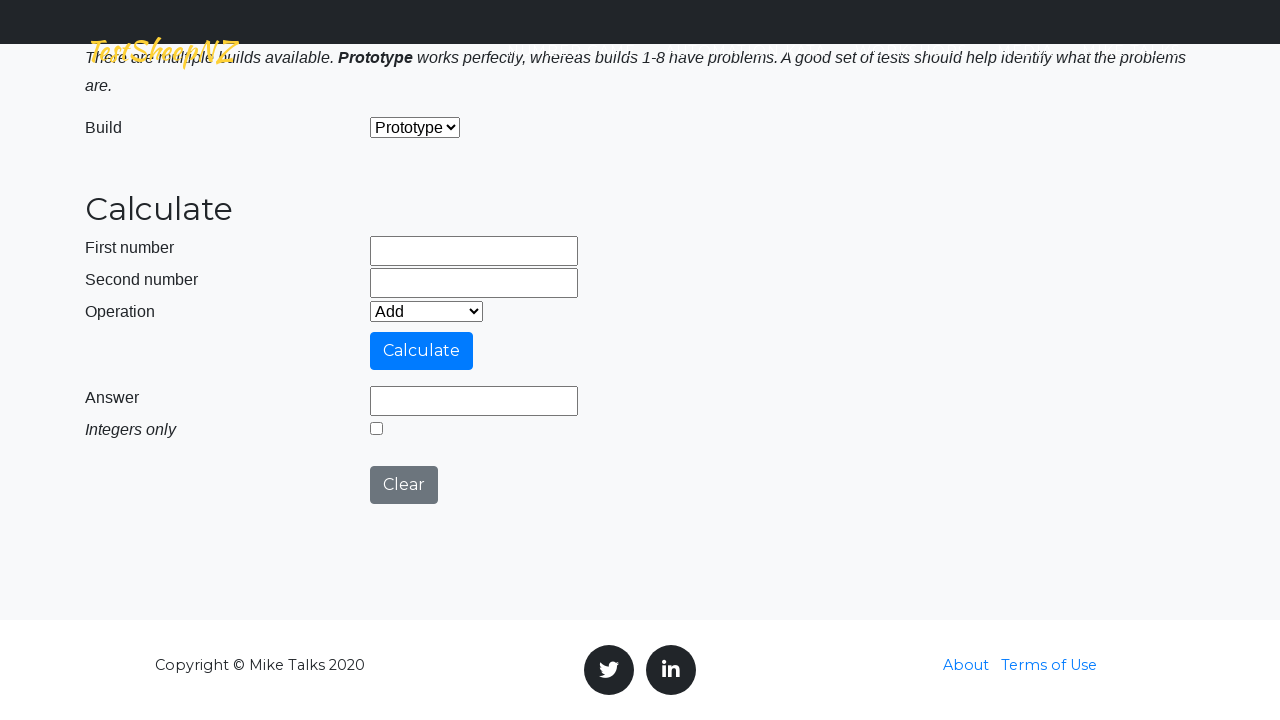

Entered first number: 2 on #number1Field
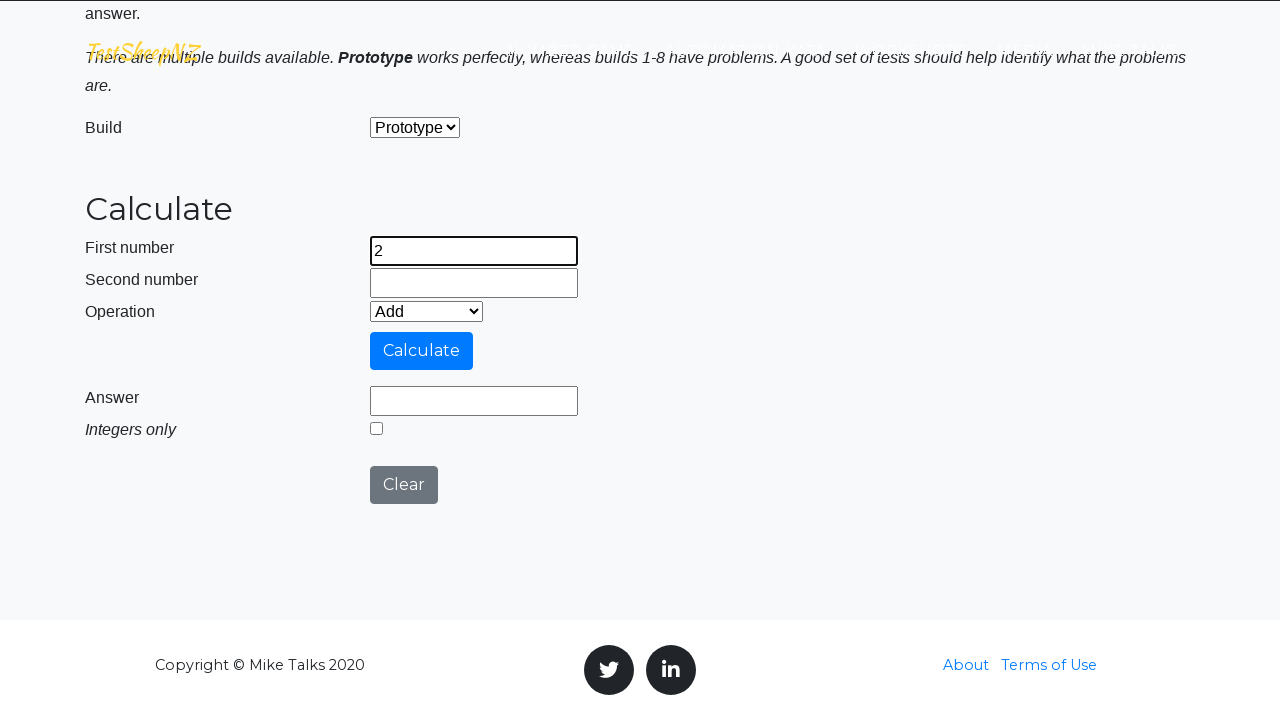

Entered second number: 3 on #number2Field
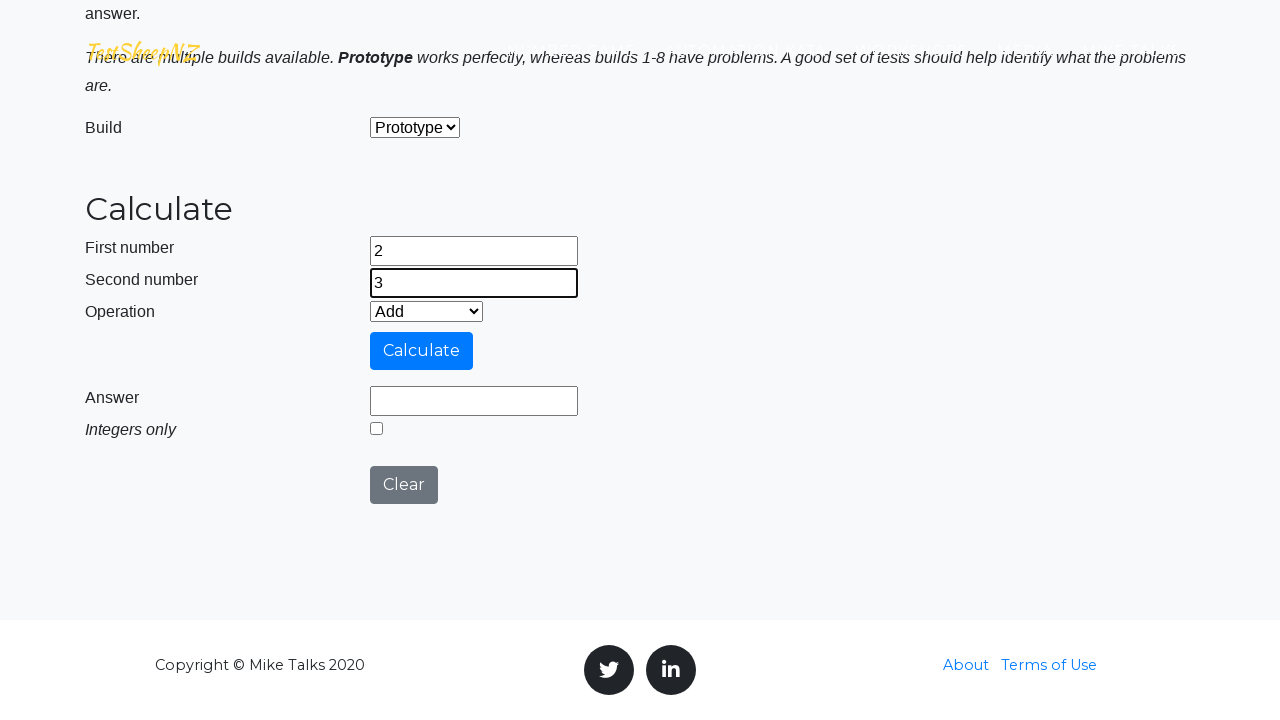

Selected Subtract operation from dropdown on #selectOperationDropdown
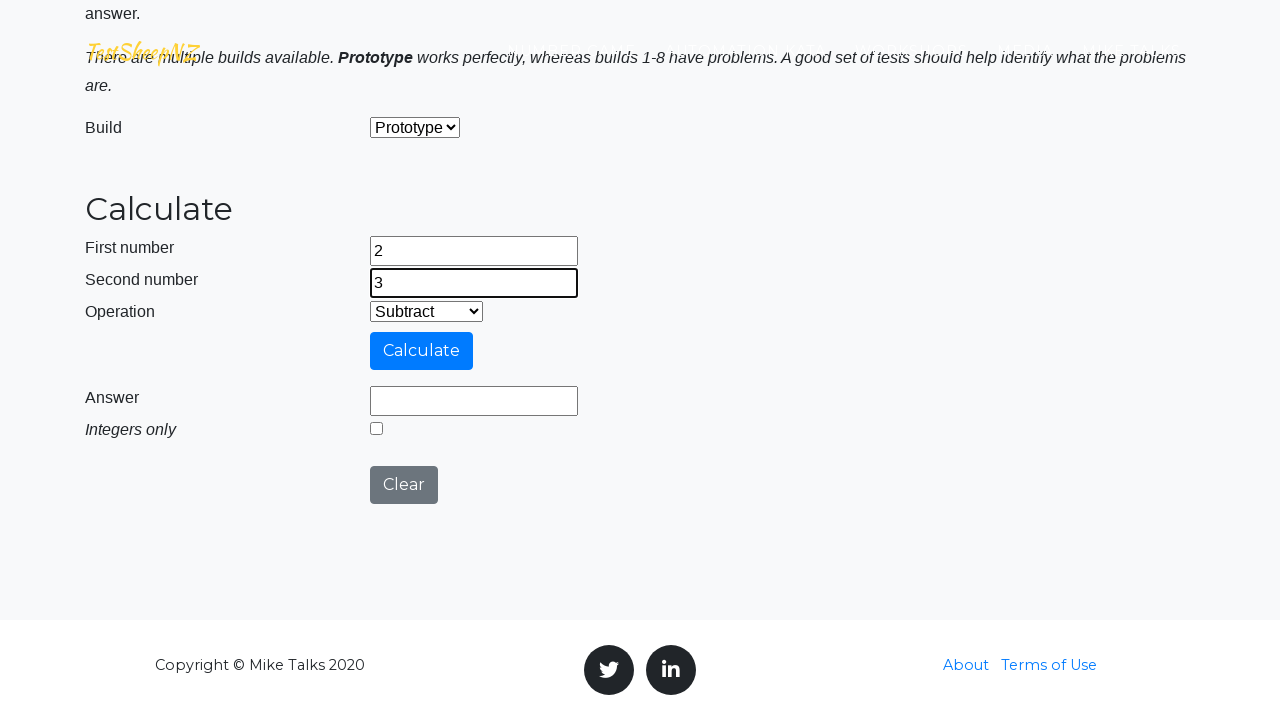

Clicked calculate button at (422, 351) on #calculateButton
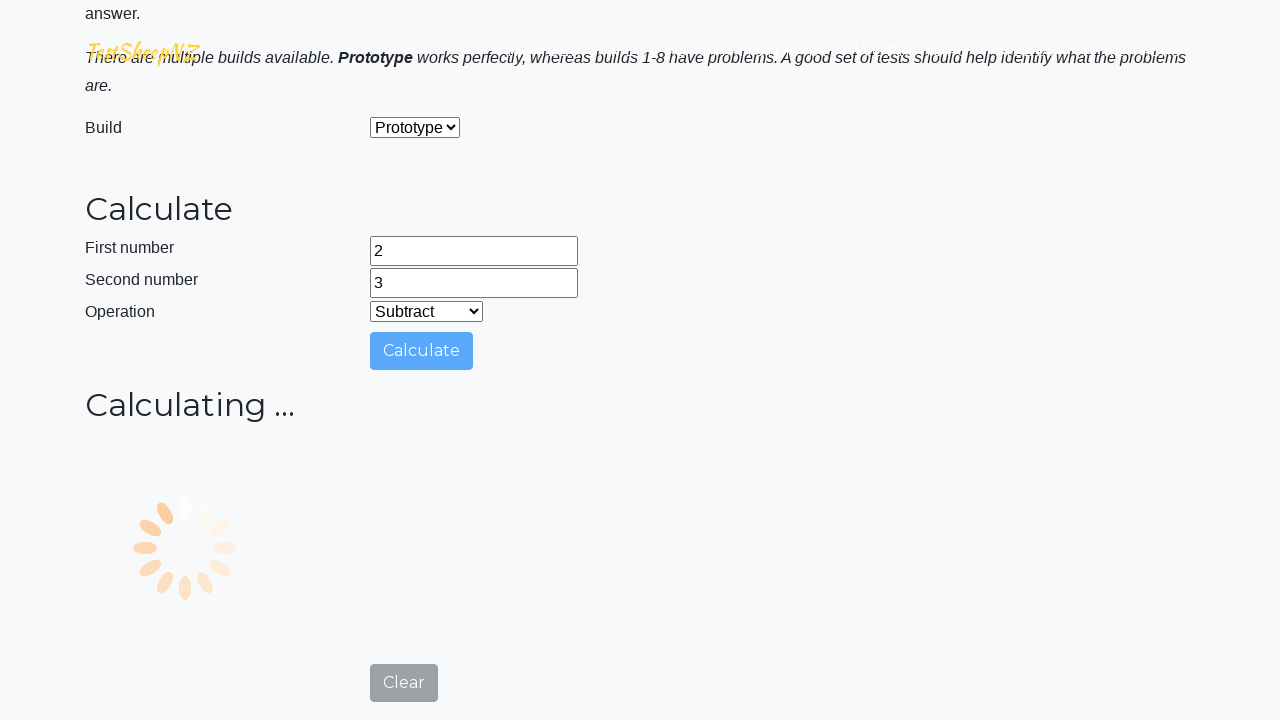

Answer field became visible
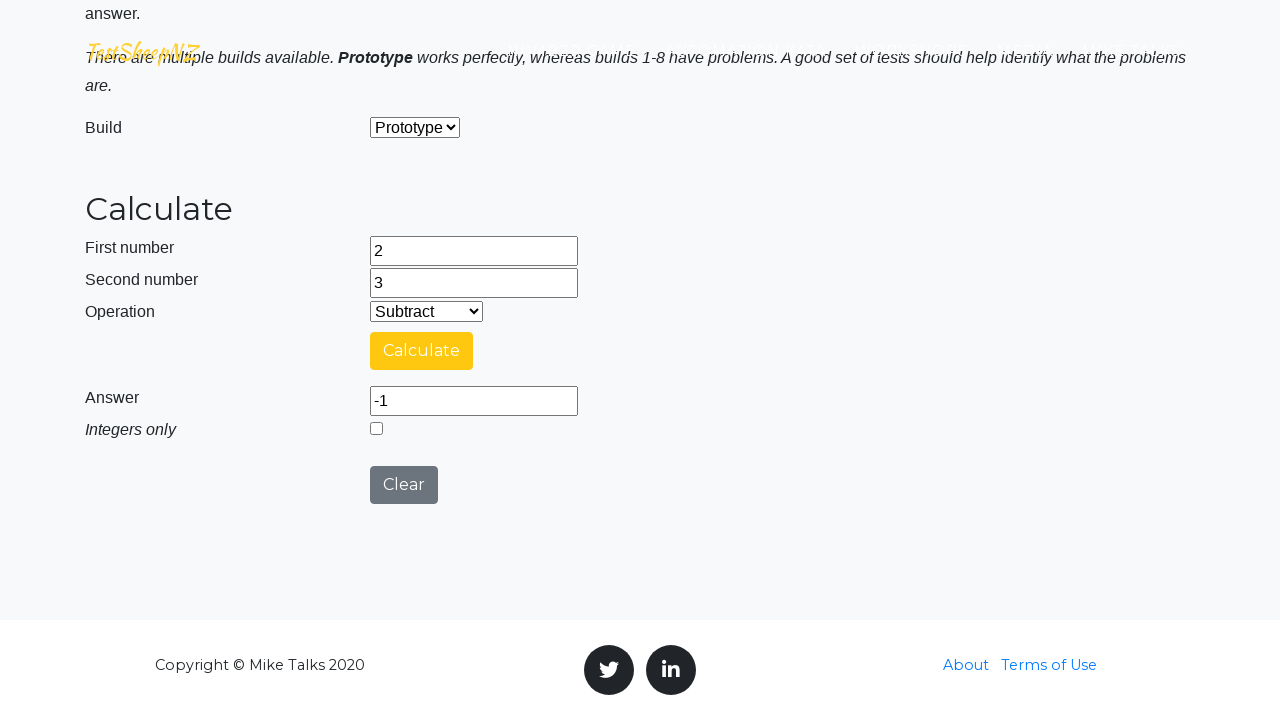

Verified subtraction result is -1
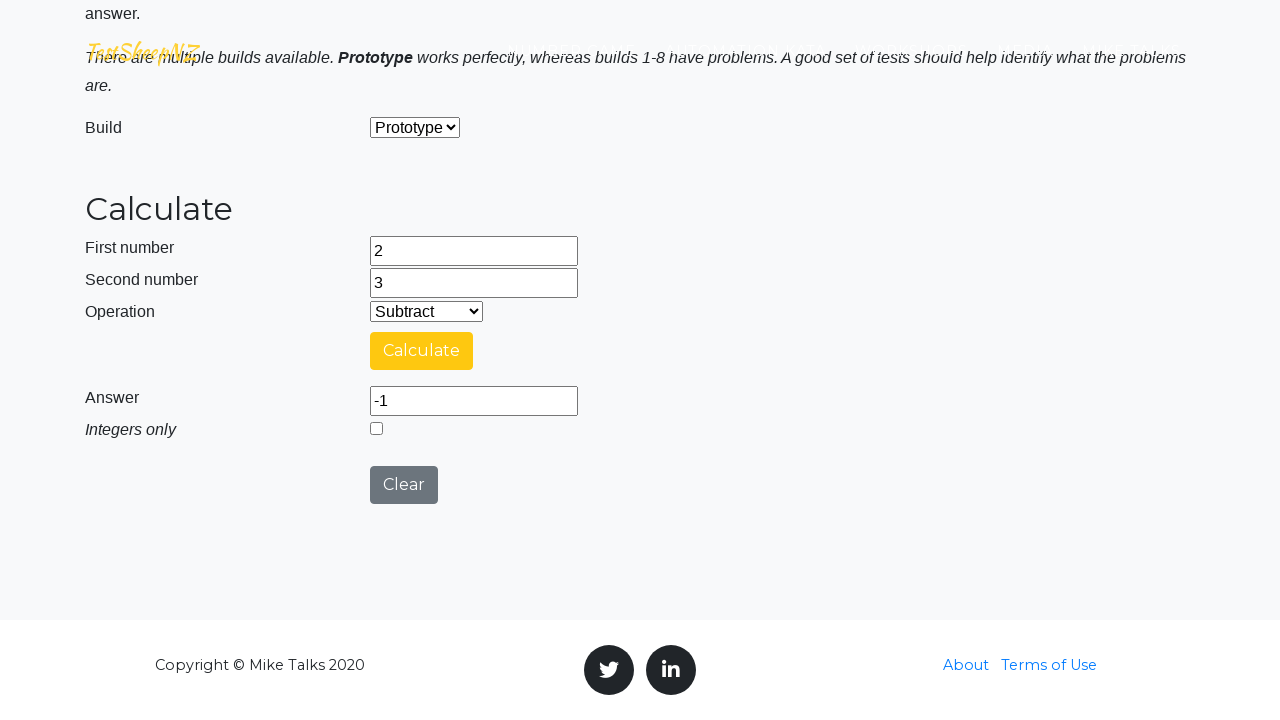

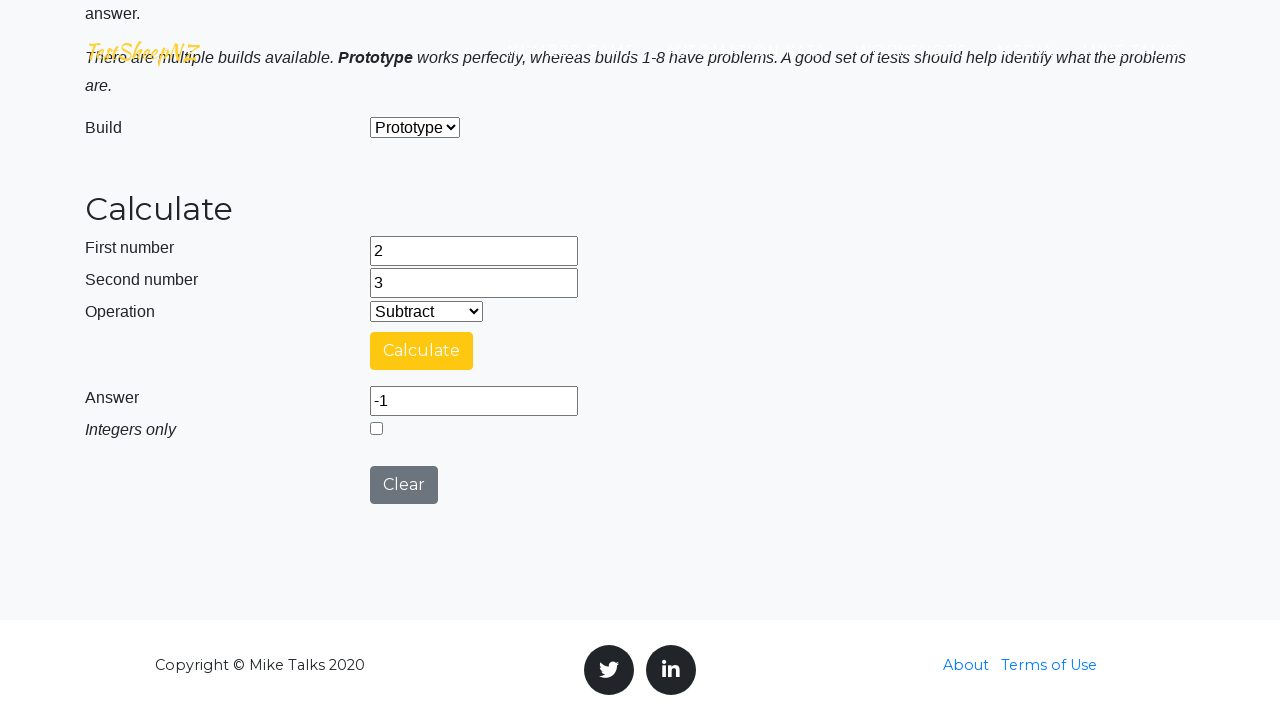